Tests that the text input field is cleared after adding a todo item

Starting URL: https://demo.playwright.dev/todomvc

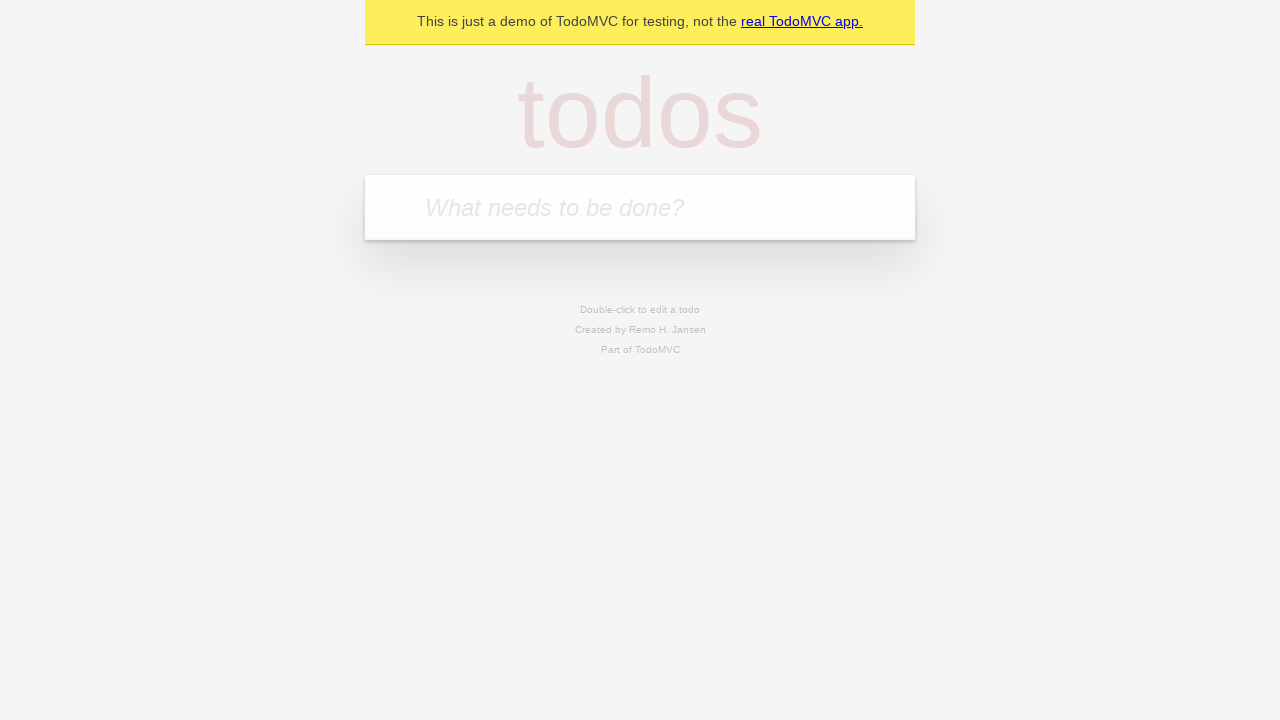

Filled todo input field with 'buy some cheese' on internal:attr=[placeholder="What needs to be done?"i]
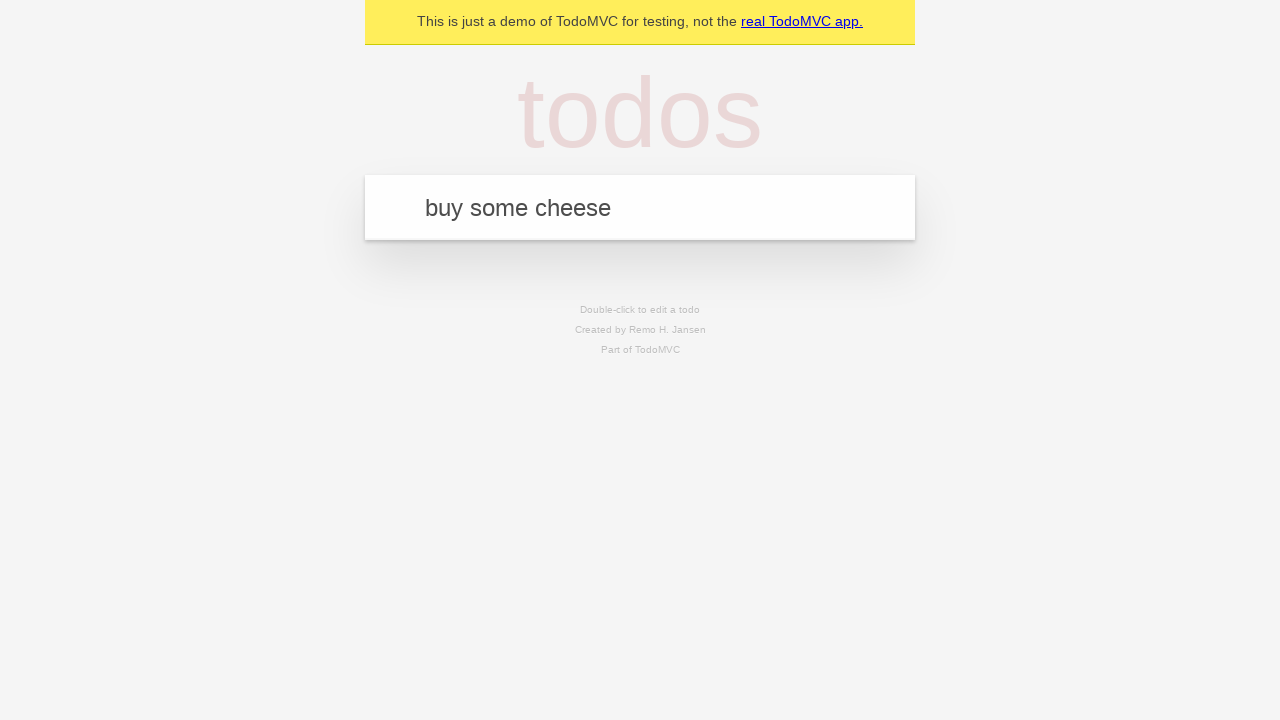

Pressed Enter to add todo item on internal:attr=[placeholder="What needs to be done?"i]
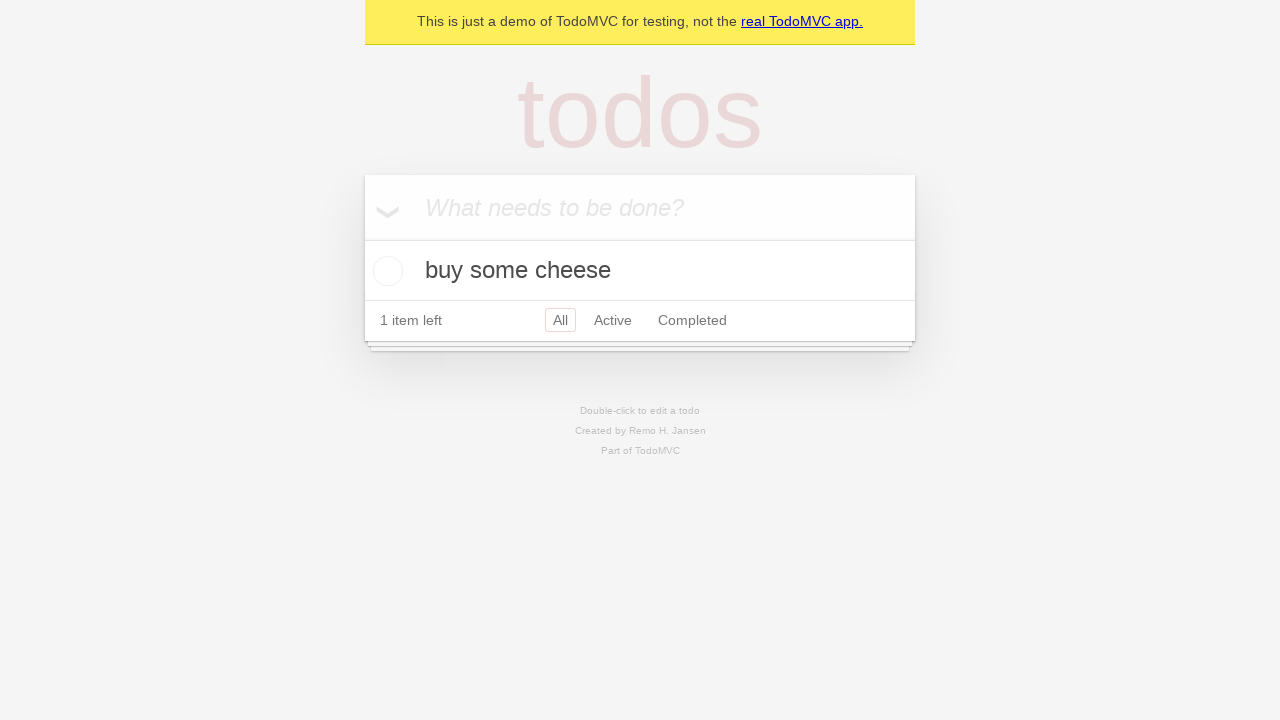

Todo item appeared in the list
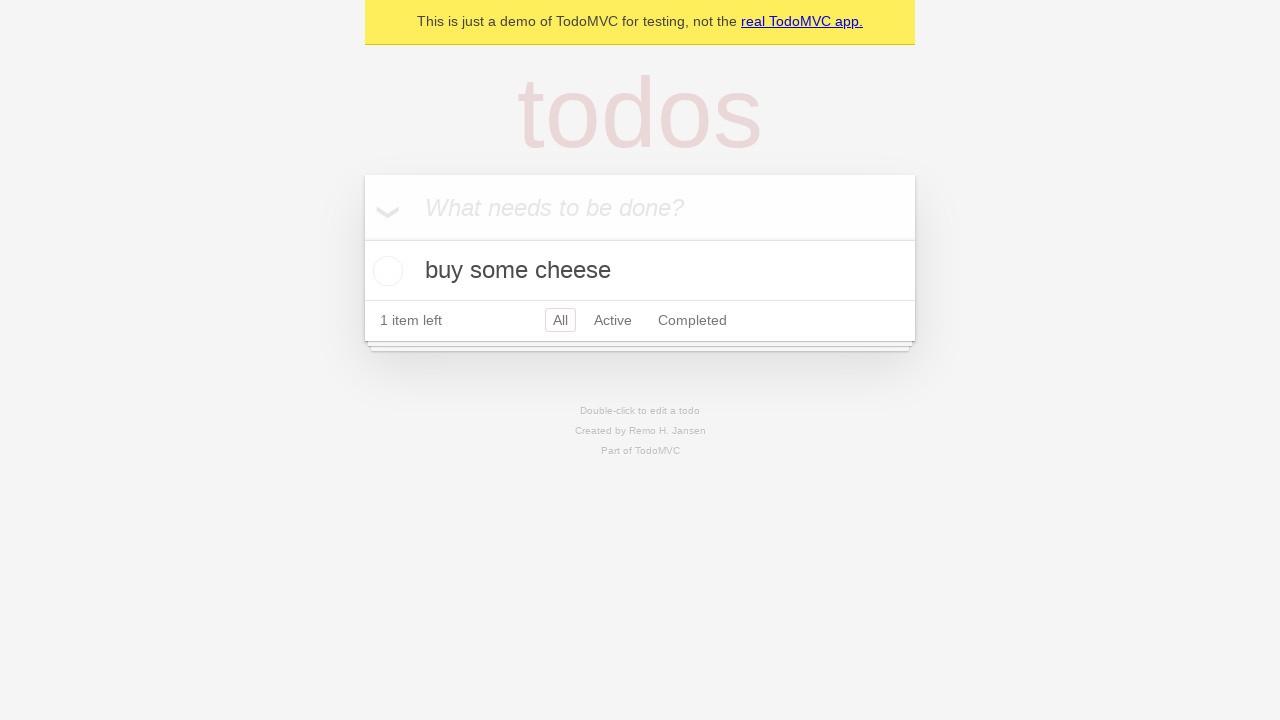

Verified that the text input field was cleared after adding todo
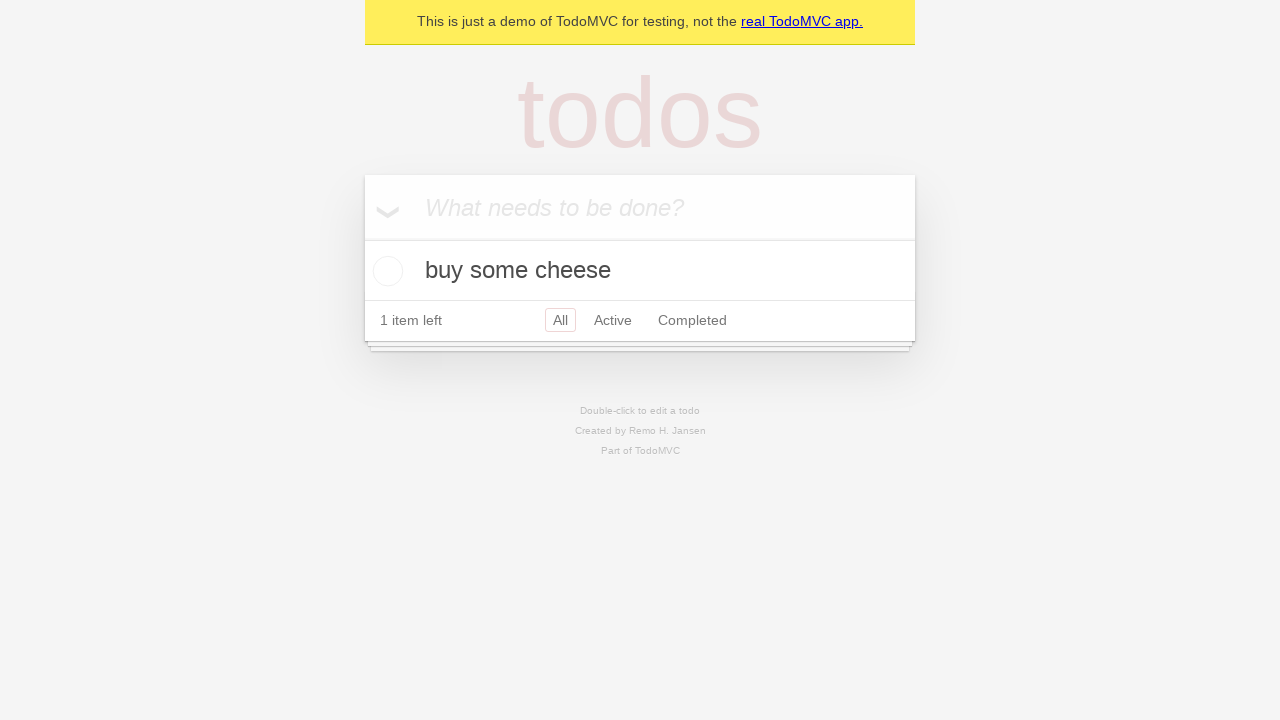

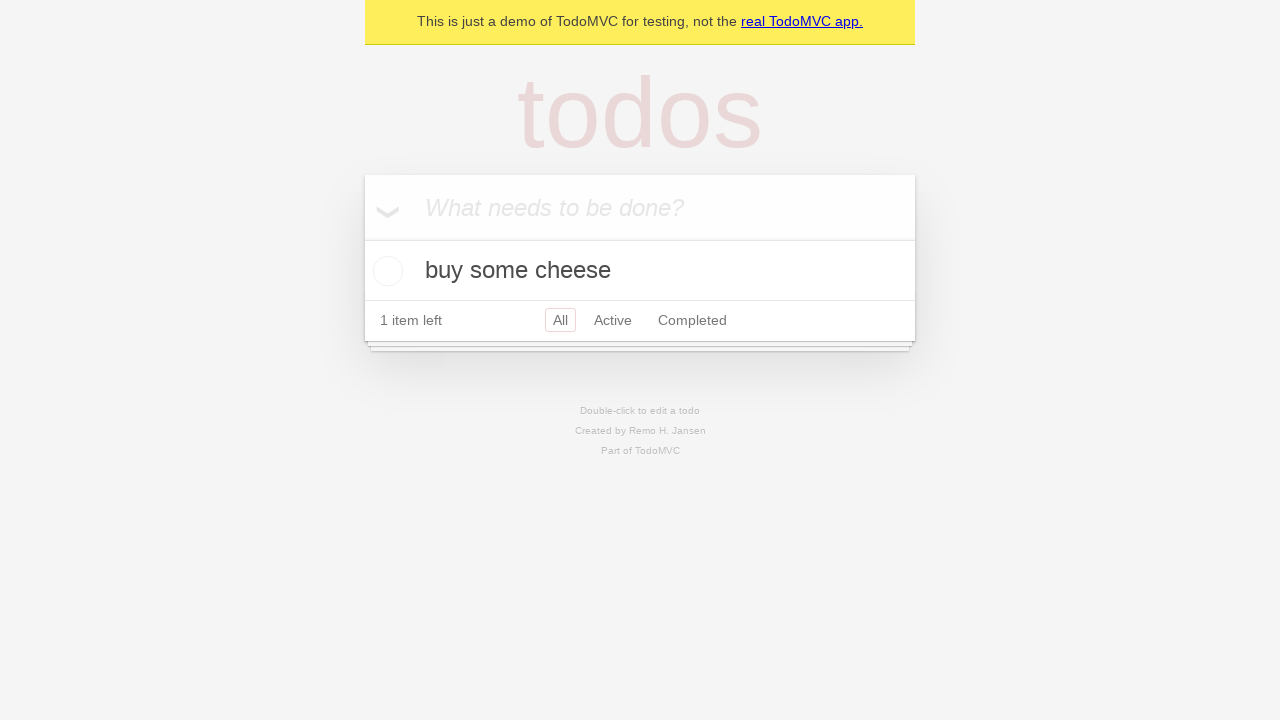